Tests that edits are saved when the edit field loses focus (blur event)

Starting URL: https://demo.playwright.dev/todomvc

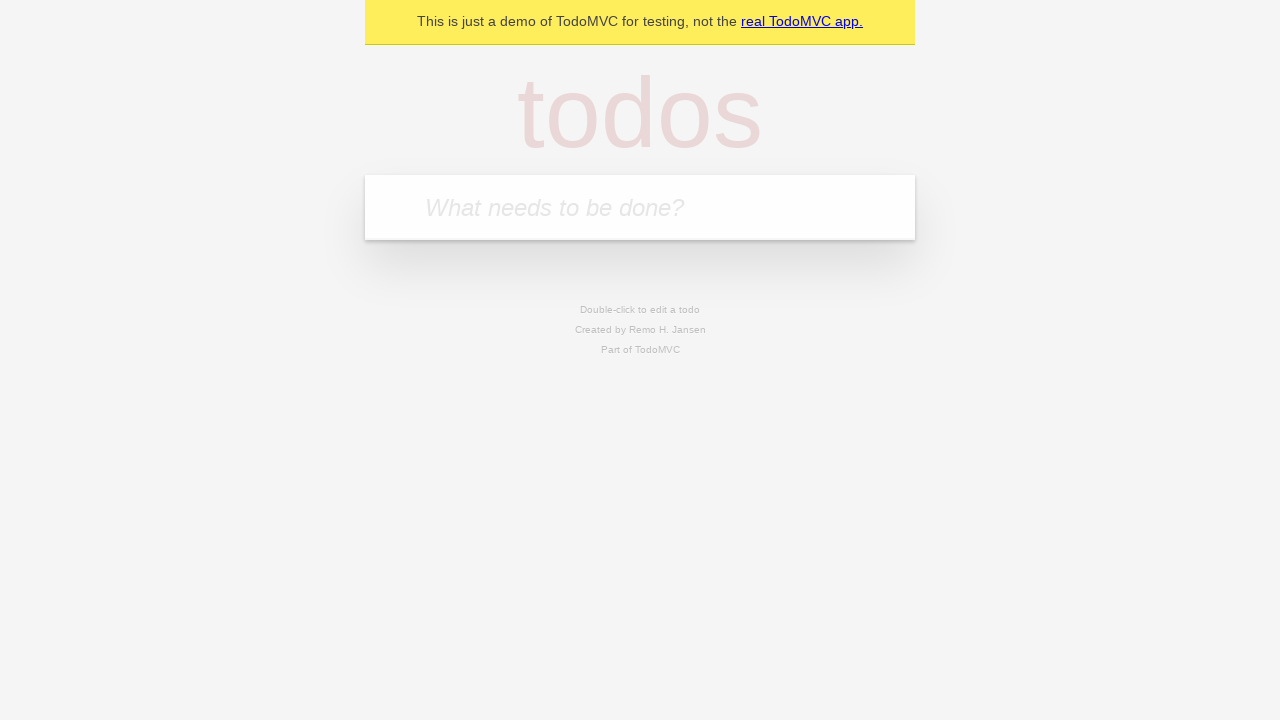

Filled new todo input with 'buy some cheese' on internal:attr=[placeholder="What needs to be done?"i]
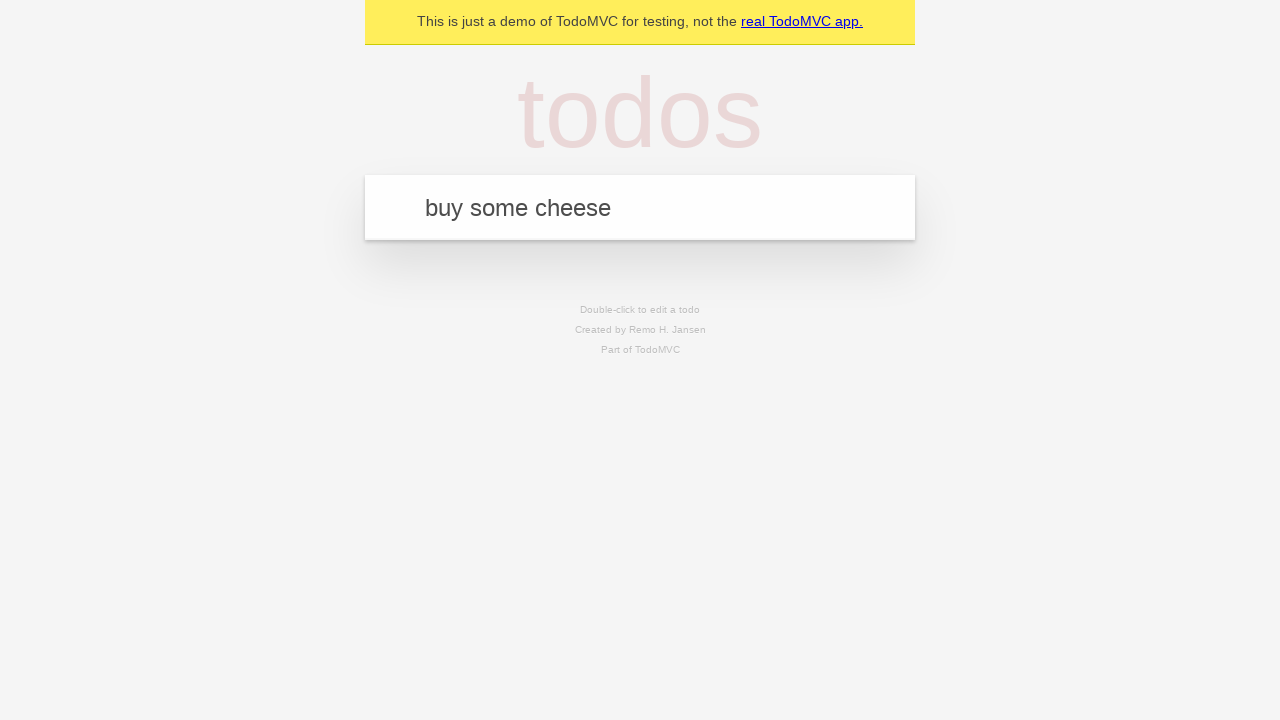

Pressed Enter to create todo 'buy some cheese' on internal:attr=[placeholder="What needs to be done?"i]
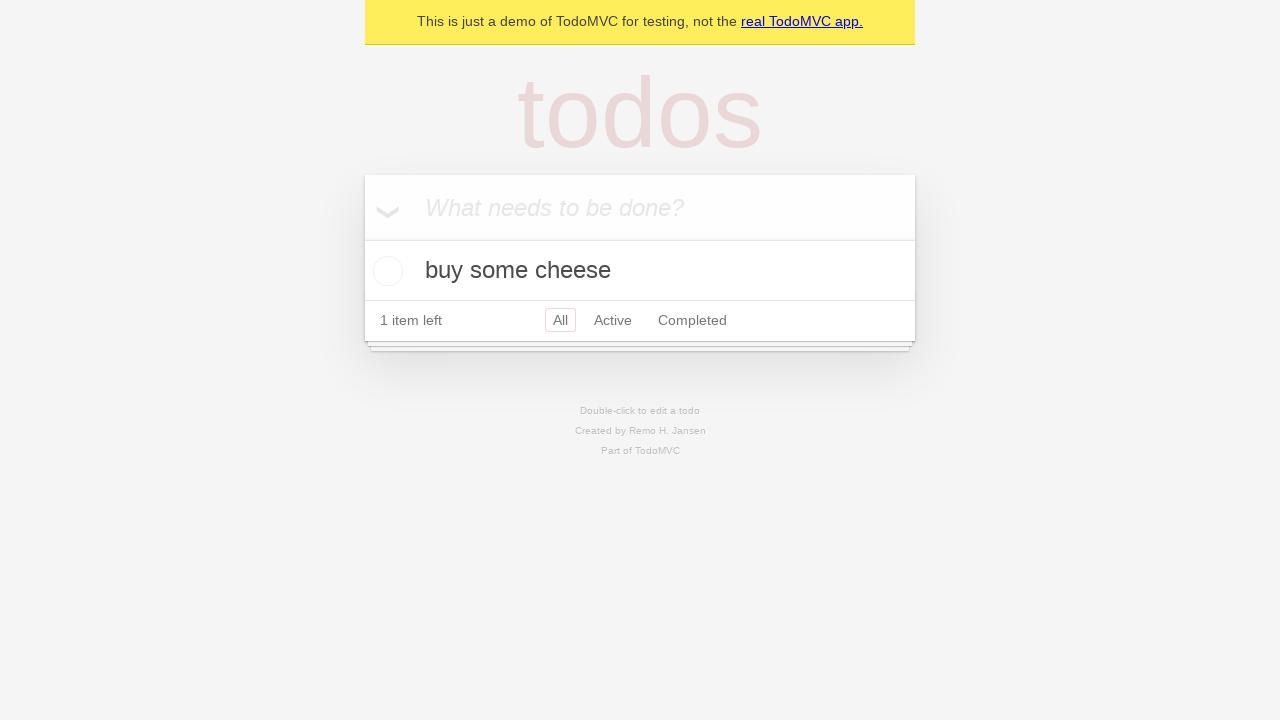

Filled new todo input with 'feed the cat' on internal:attr=[placeholder="What needs to be done?"i]
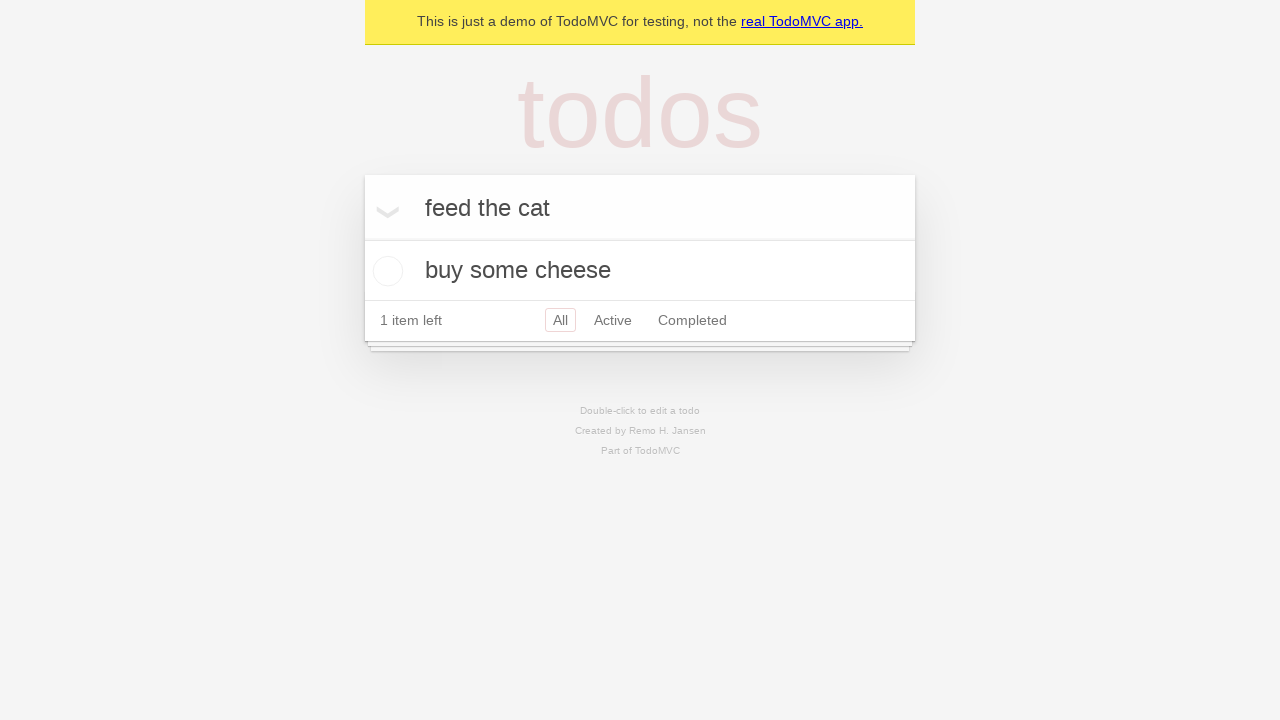

Pressed Enter to create todo 'feed the cat' on internal:attr=[placeholder="What needs to be done?"i]
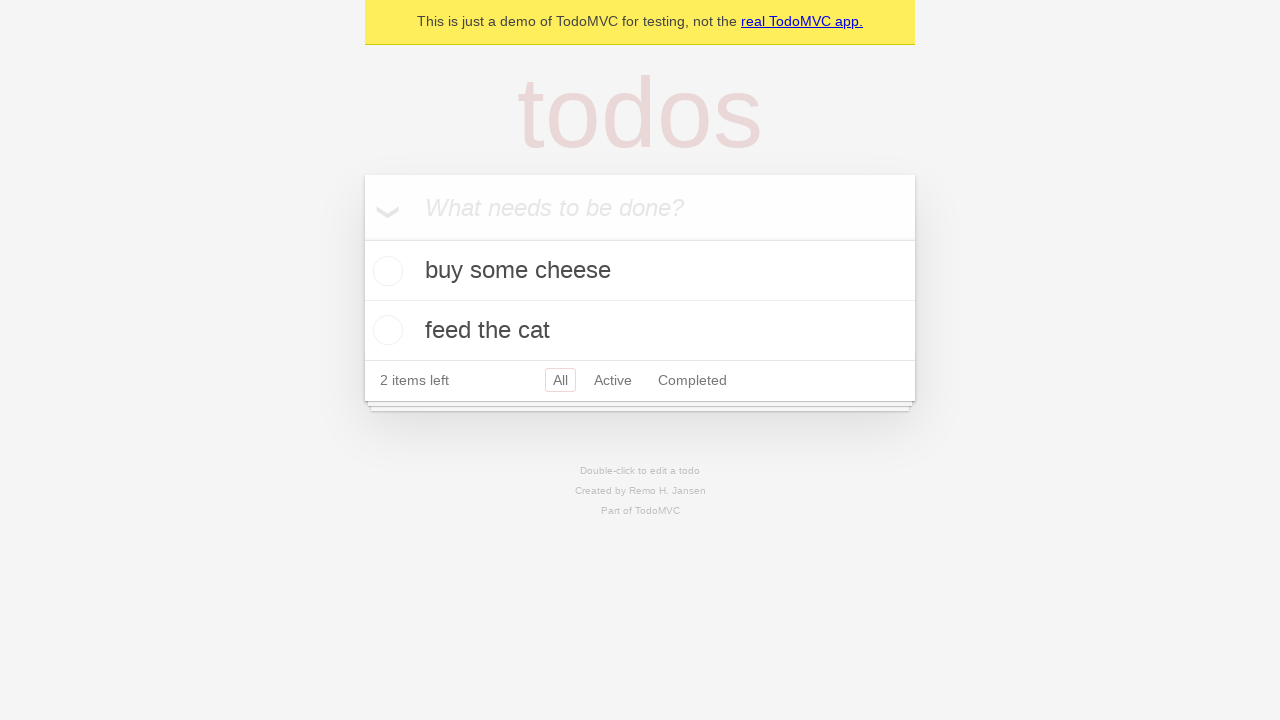

Filled new todo input with 'book a doctors appointment' on internal:attr=[placeholder="What needs to be done?"i]
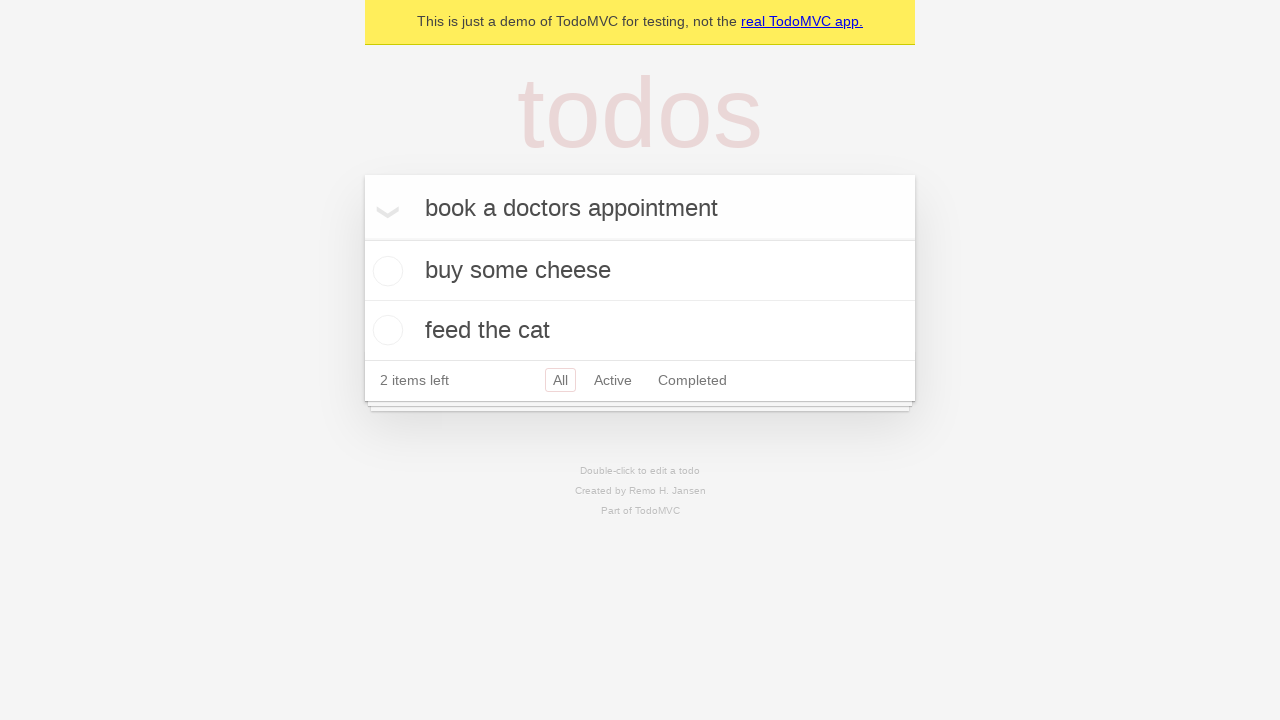

Pressed Enter to create todo 'book a doctors appointment' on internal:attr=[placeholder="What needs to be done?"i]
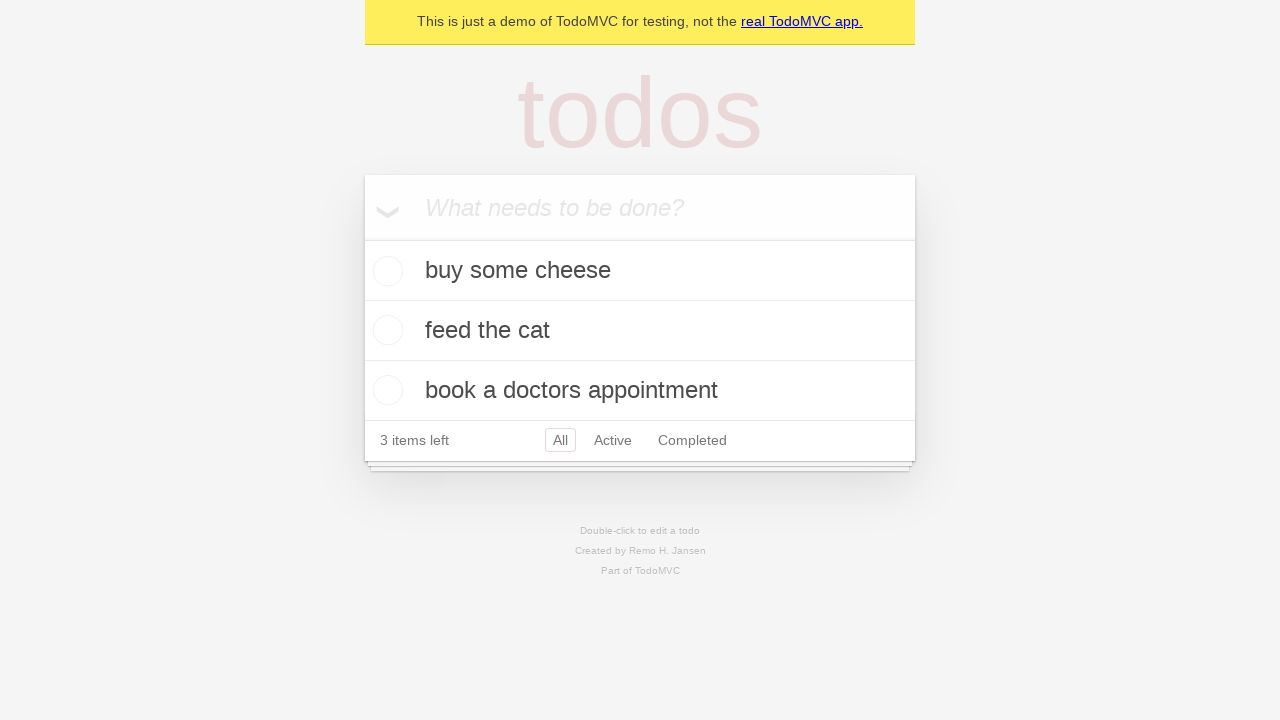

Double-clicked second todo item to enter edit mode at (640, 331) on [data-testid='todo-item'] >> nth=1
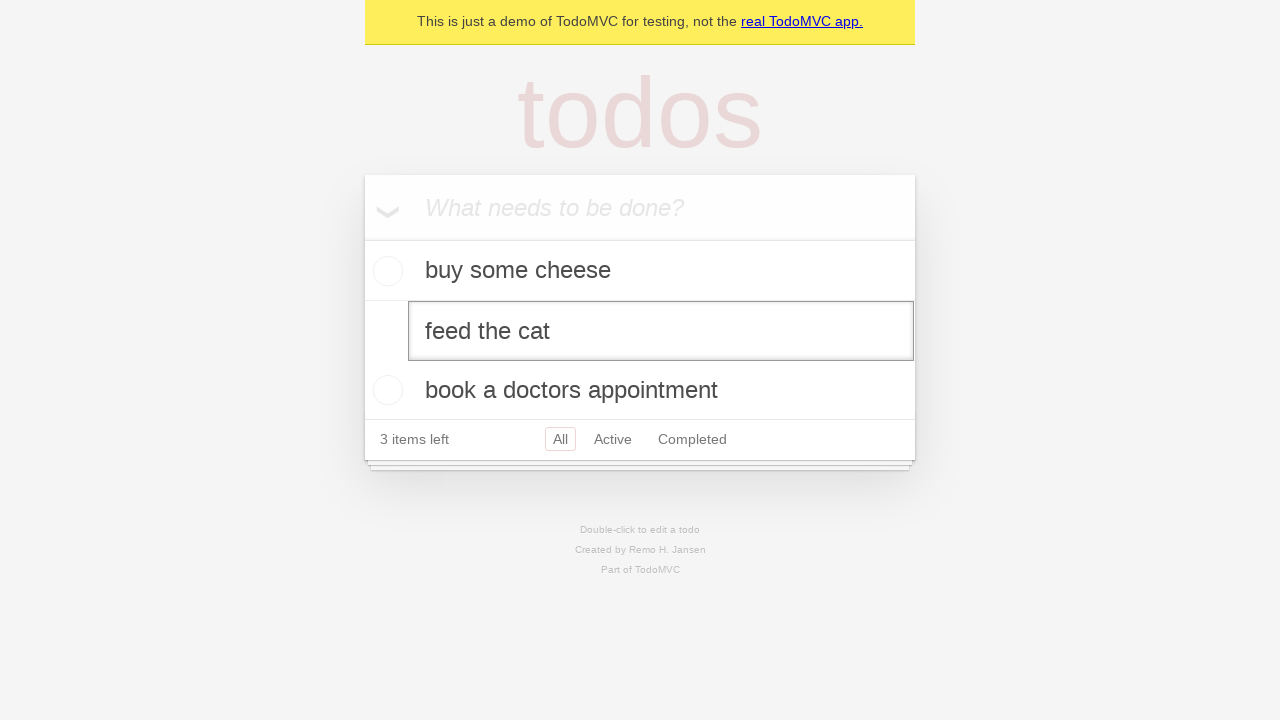

Filled edit field with 'buy some sausages' on [data-testid='todo-item'] >> nth=1 >> internal:role=textbox[name="Edit"i]
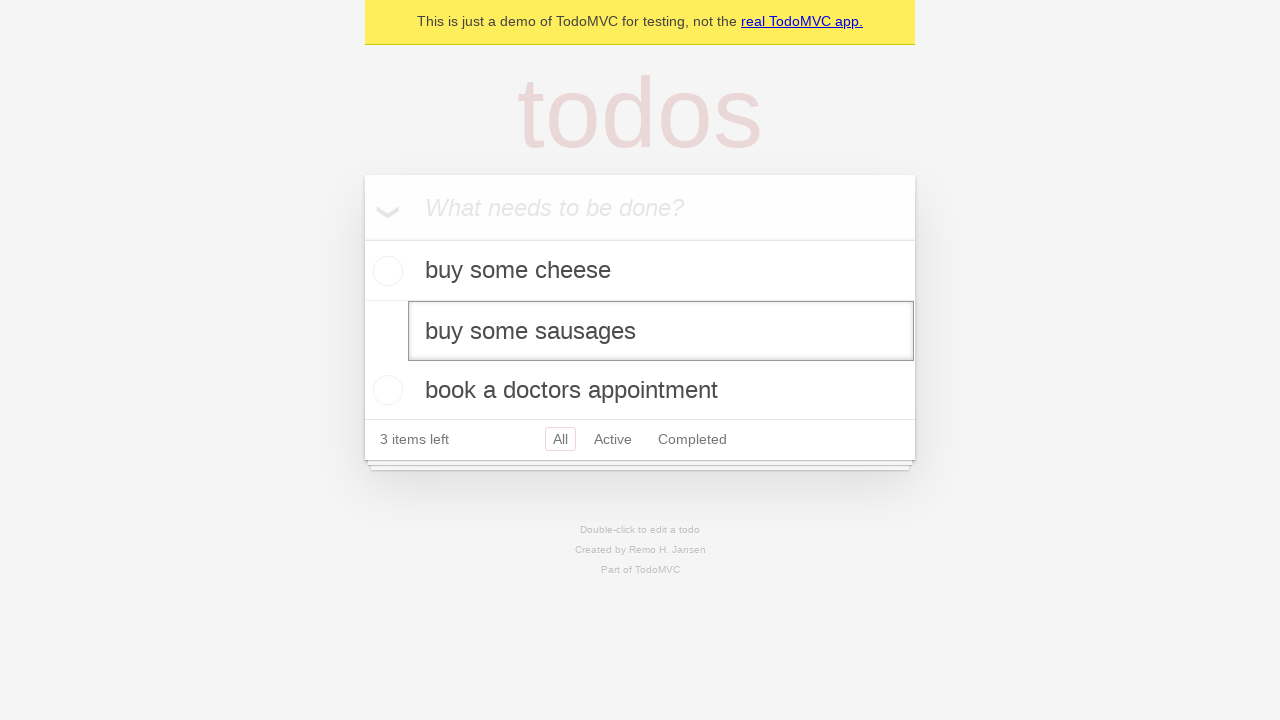

Triggered blur event on edit field to save changes
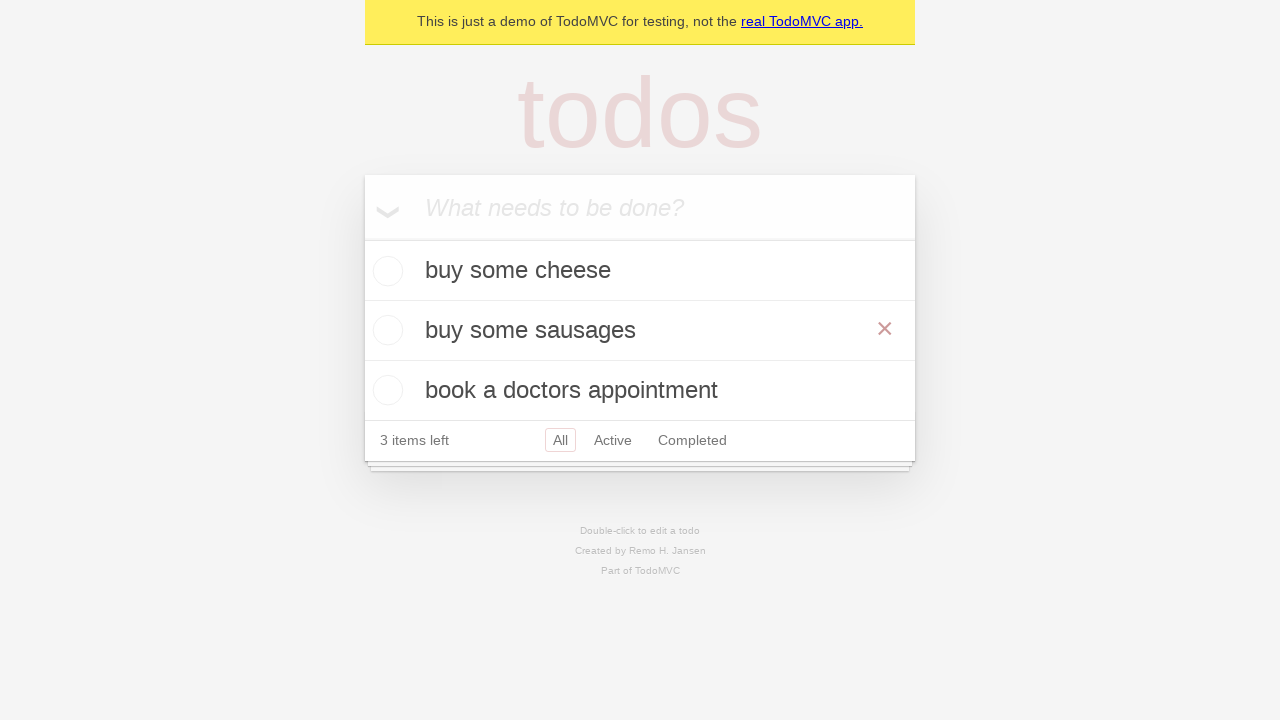

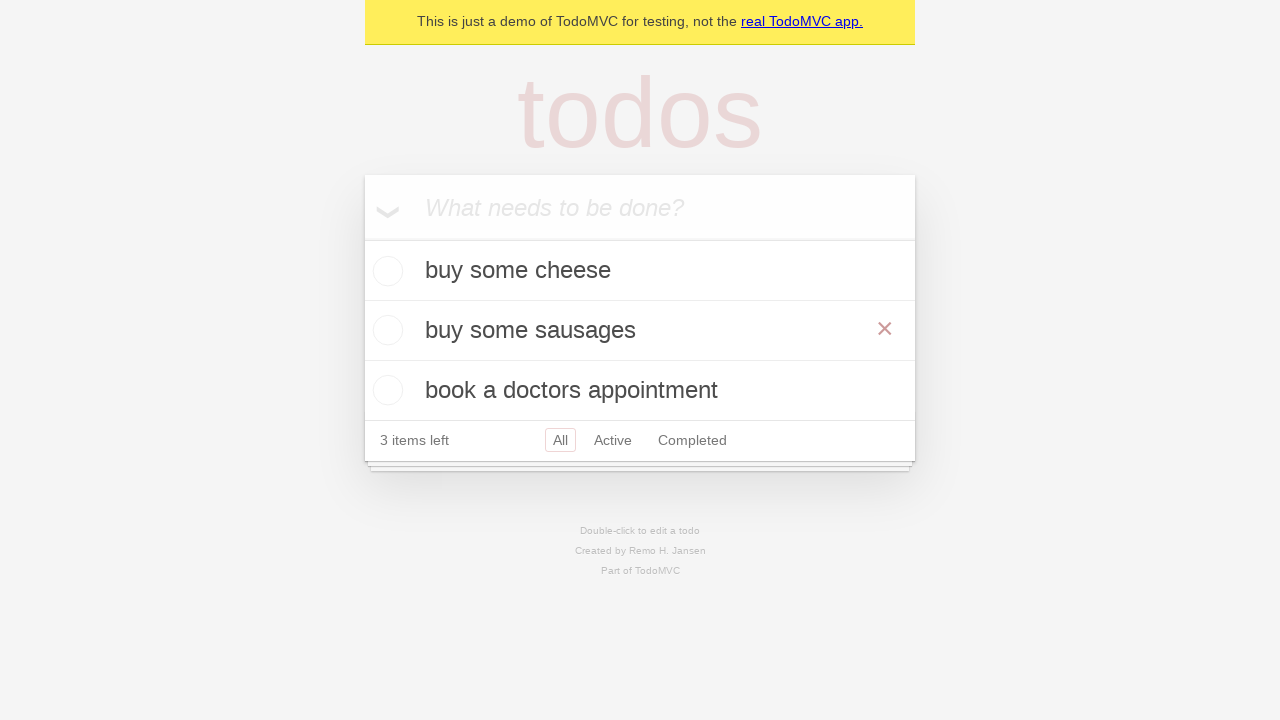